Tests a demo registration form by filling in email, selecting gender, and choosing a skill from a dropdown menu

Starting URL: https://demo.automationtesting.in/Index.html

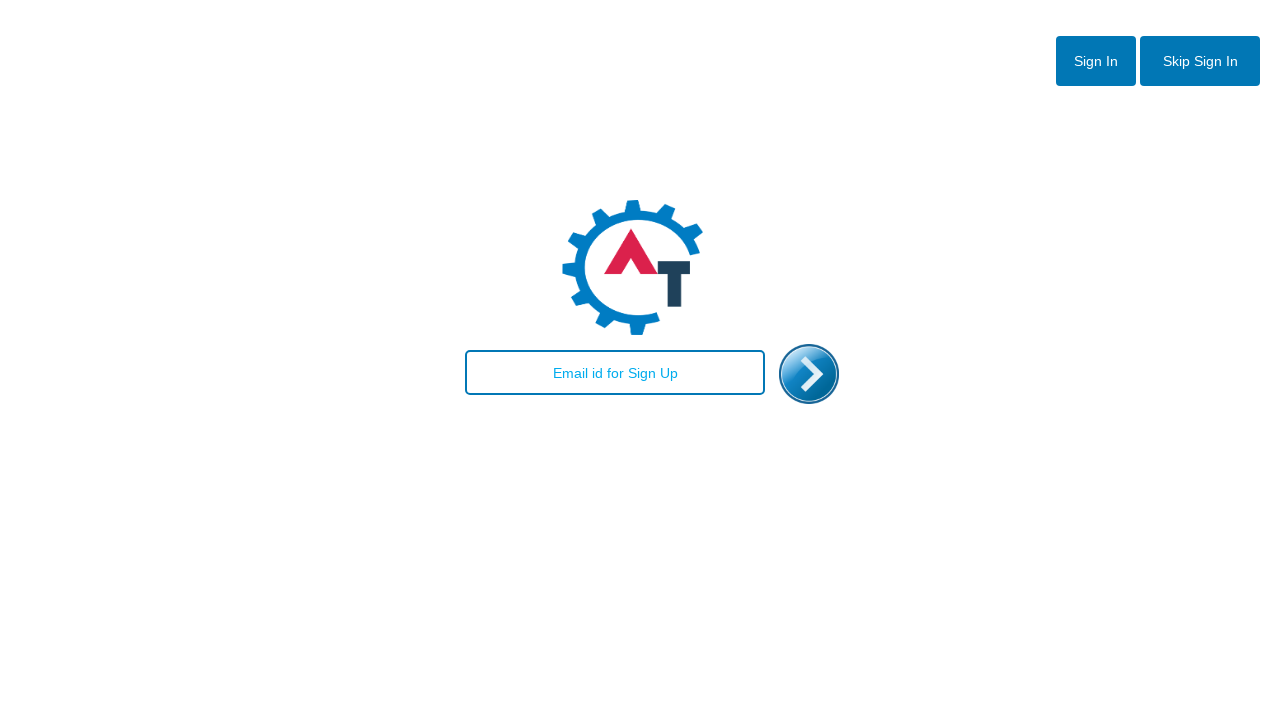

Filled email field with 'testuser7483@example.com' on #email
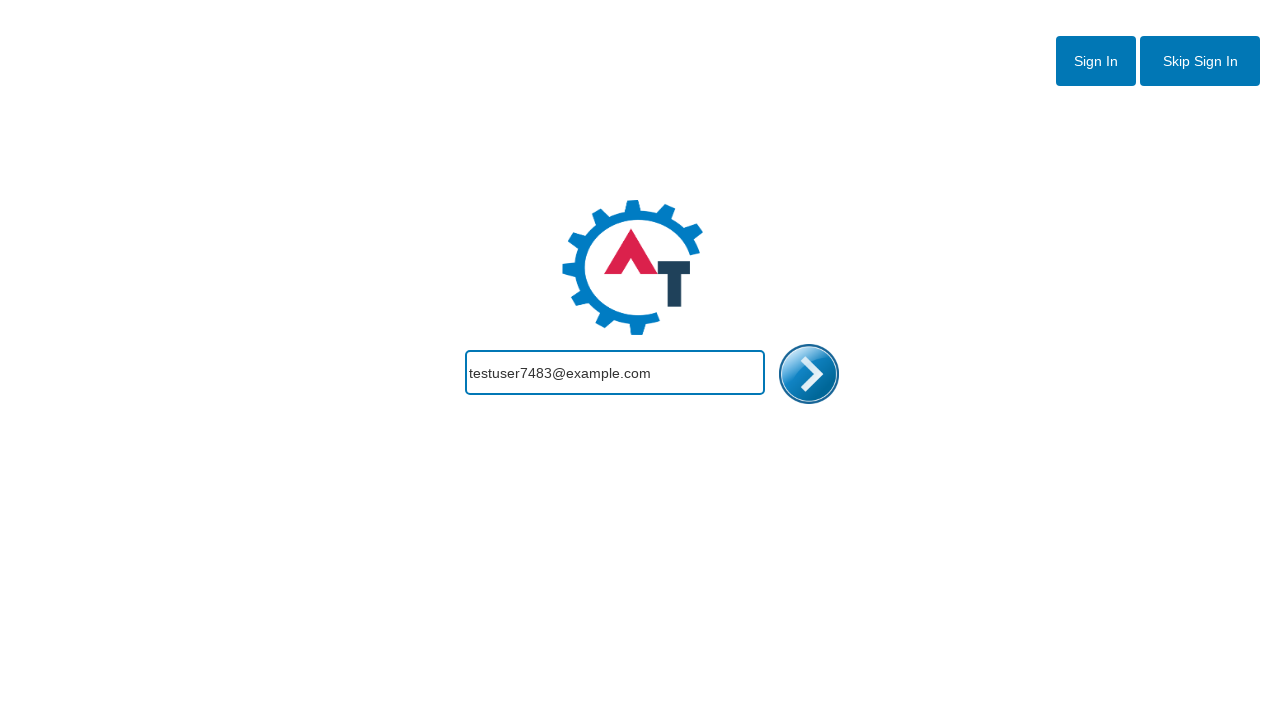

Clicked enter/submit button at (809, 374) on #enterimg
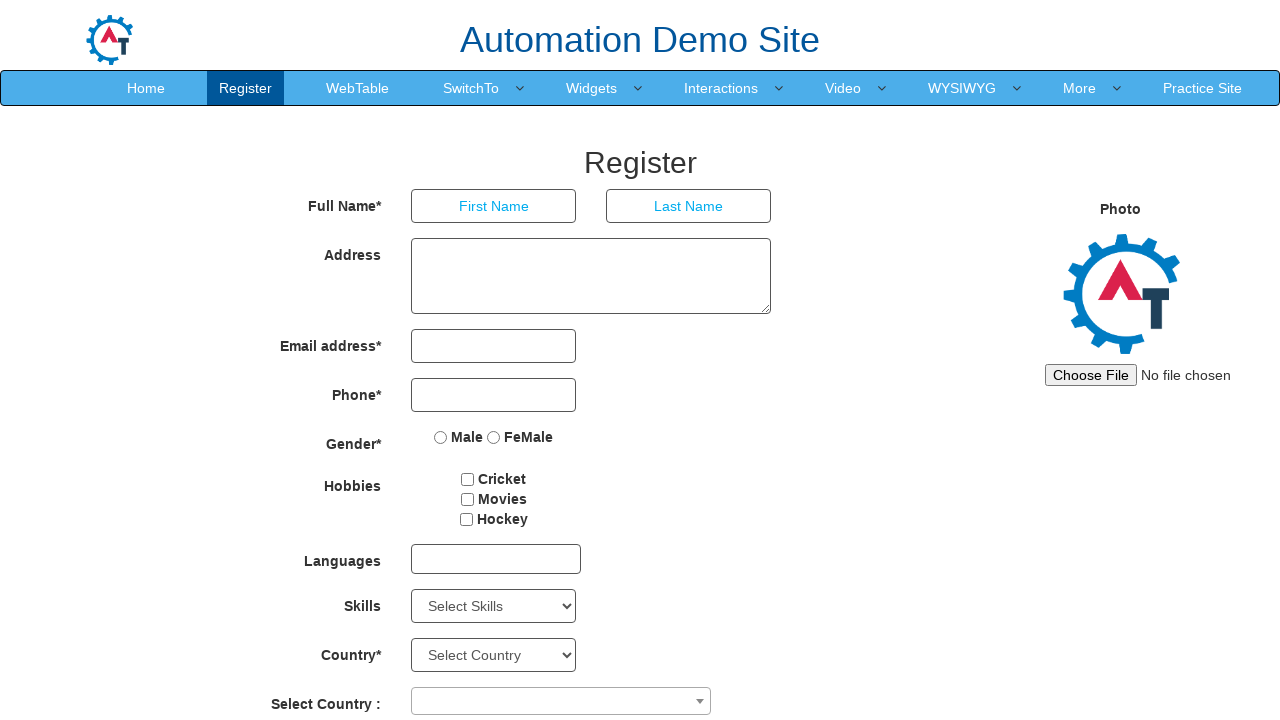

Selected Male gender radio button at (441, 437) on input[value='Male']
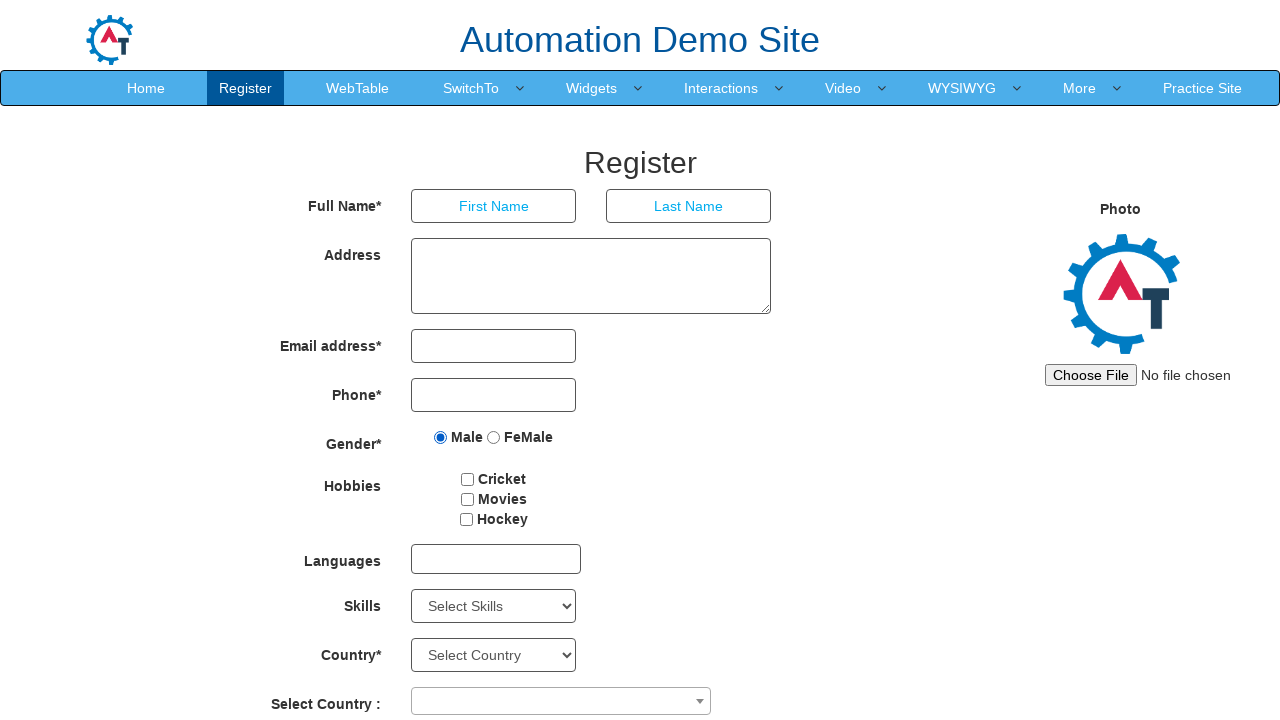

Selected skill at index 7 from dropdown menu on #Skills
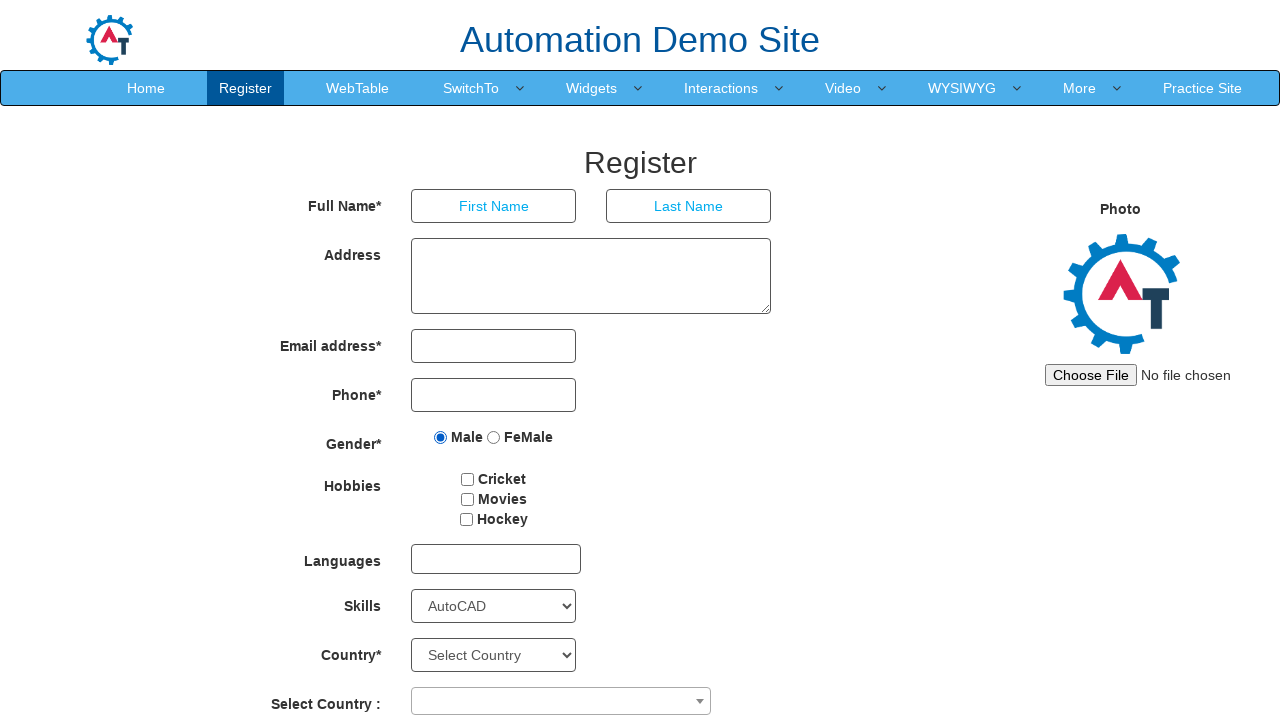

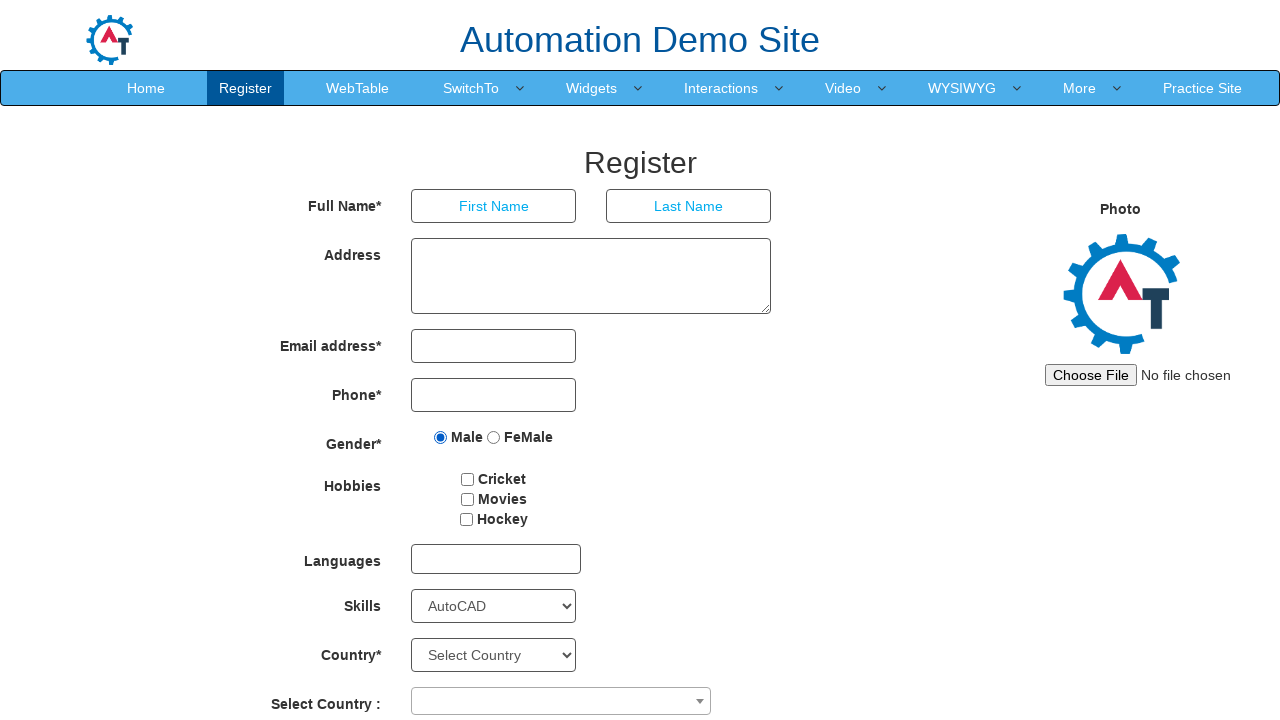